Tests triangle type calculator for scalene triangle by entering three different sides

Starting URL: http://www.vanilton.net/triangulo/

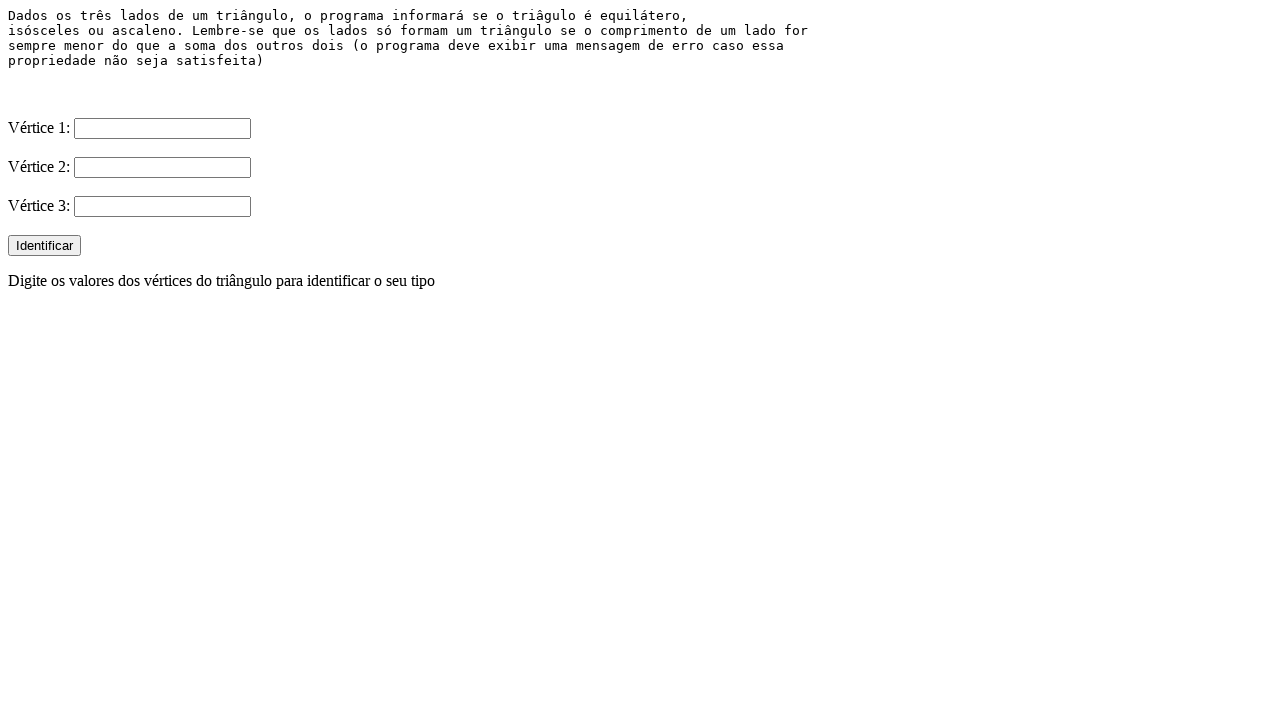

Filled first side field with value '10' on input[name='V1']
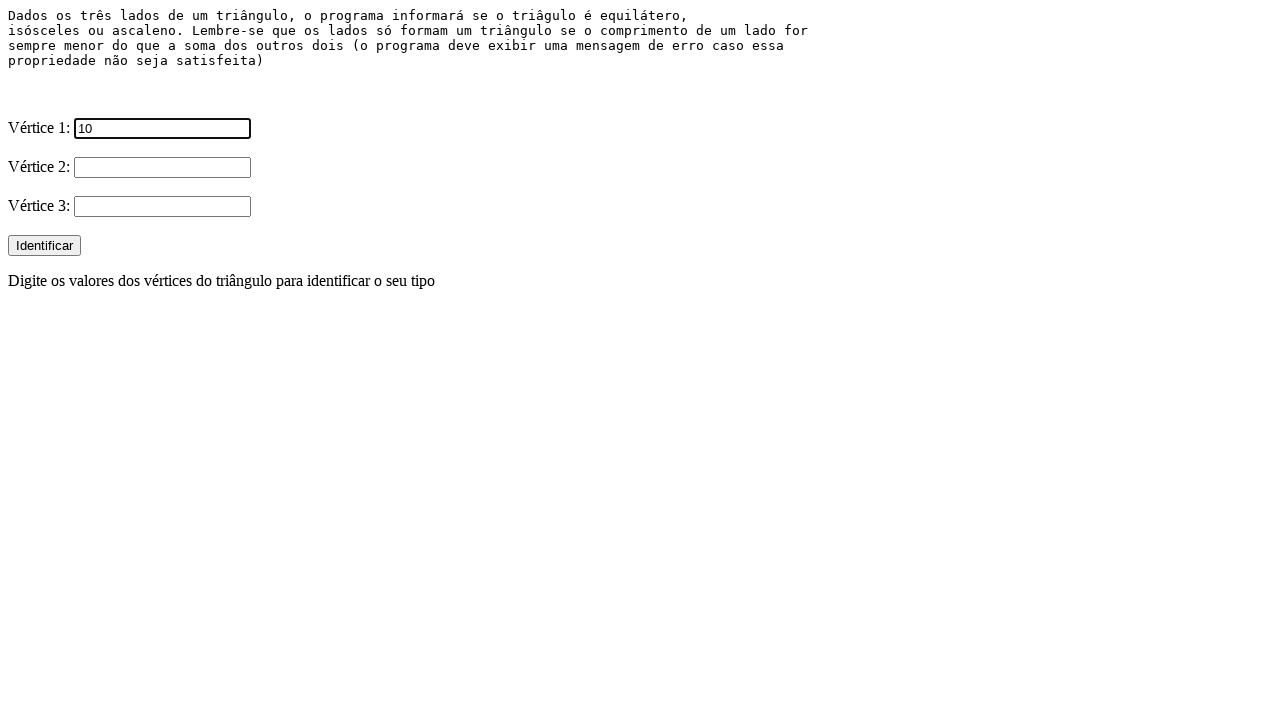

Filled second side field with value '11' on input[name='V2']
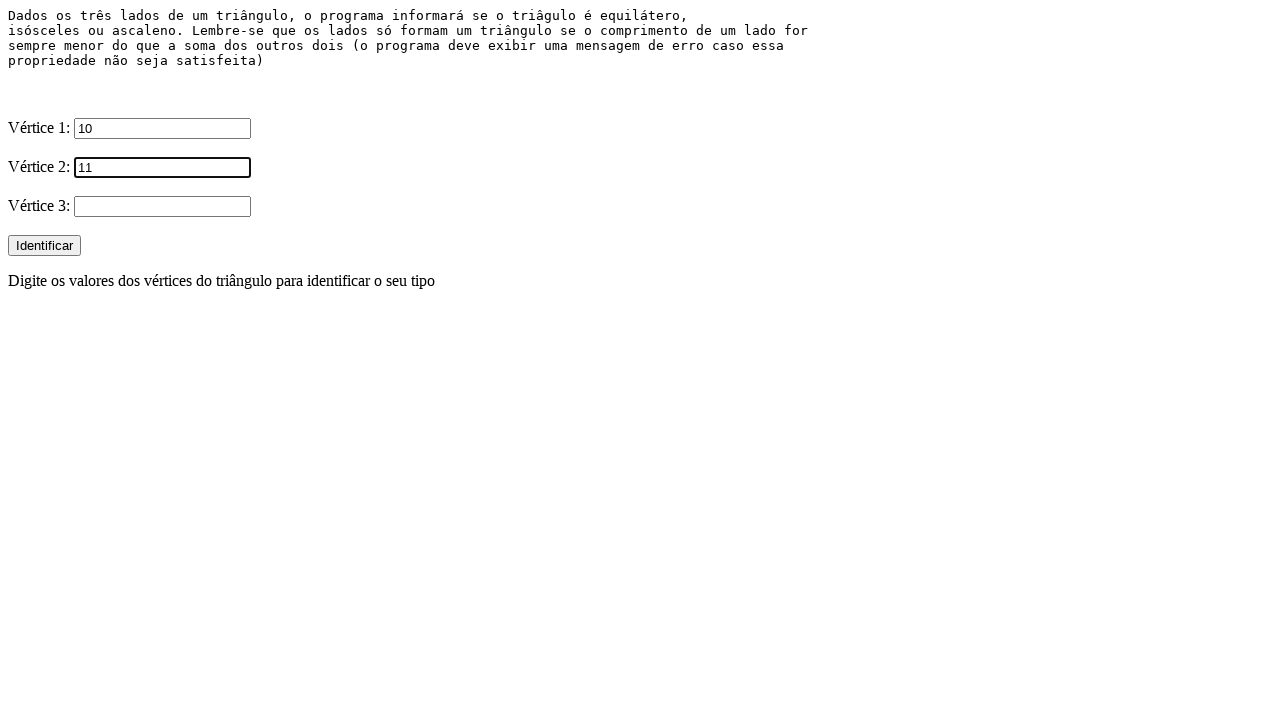

Filled third side field with value '12' on input[name='V3']
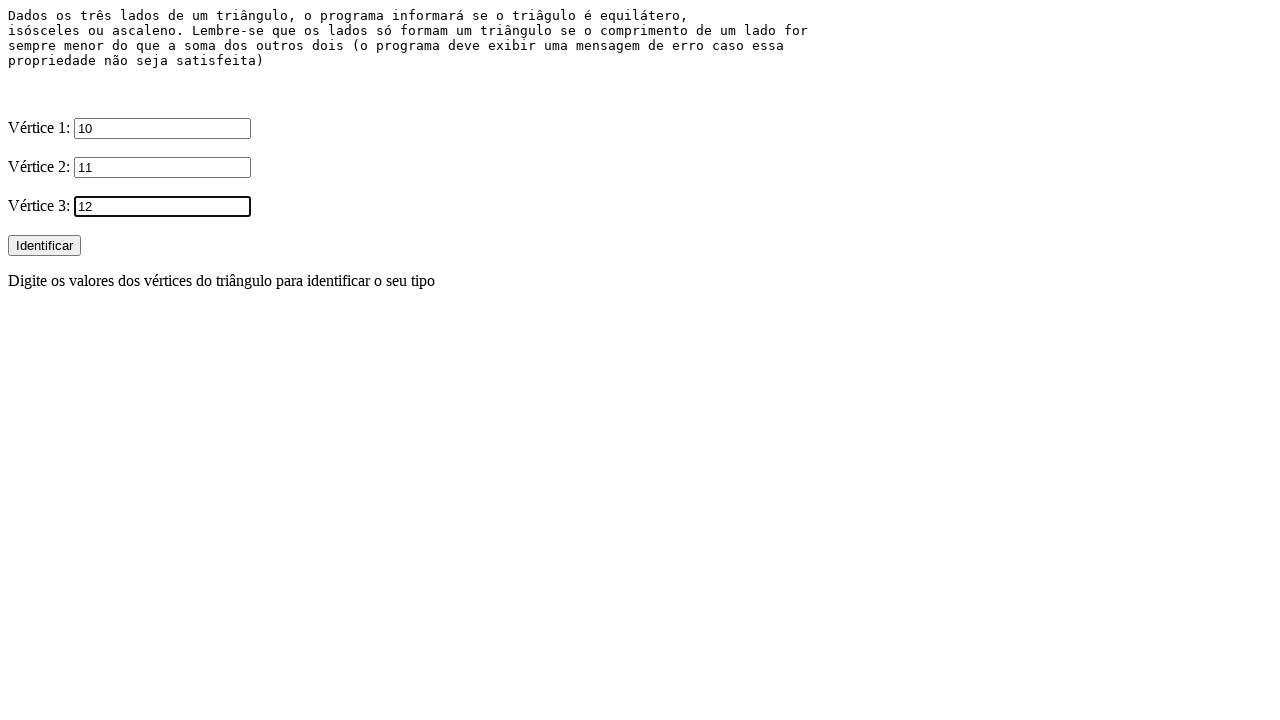

Clicked submit button to calculate triangle type at (44, 246) on input[type='submit']
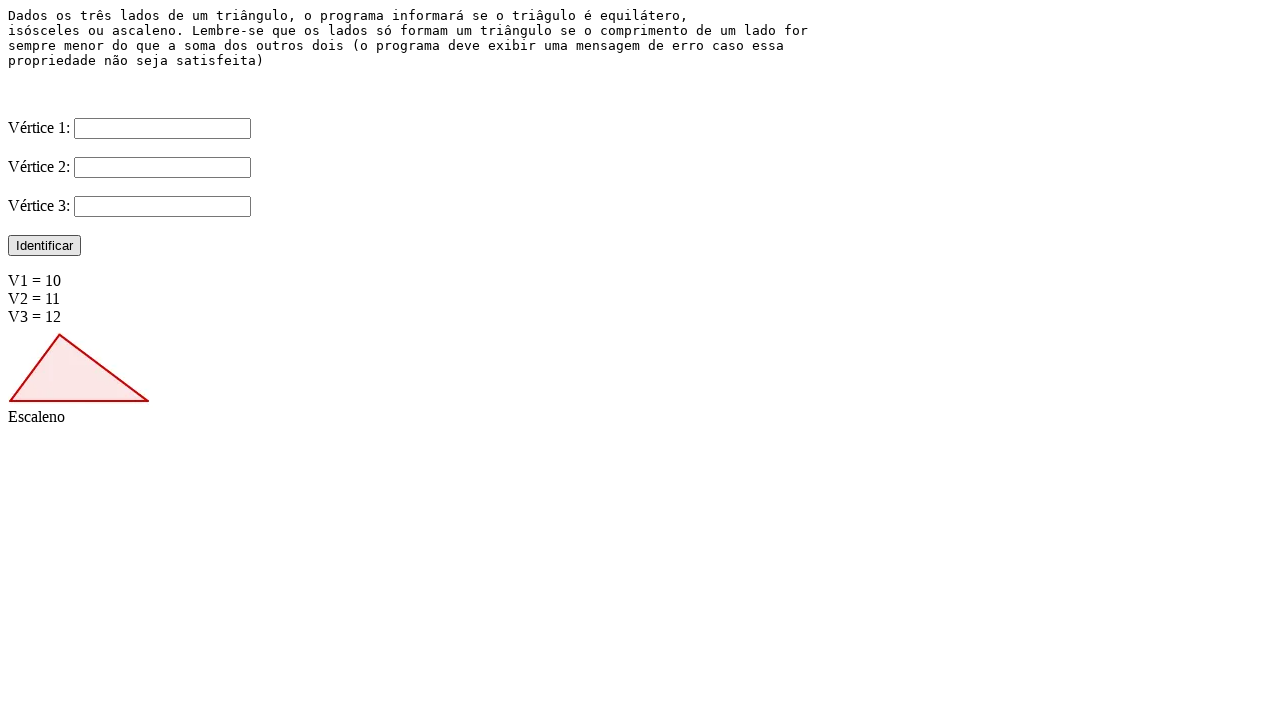

Result appeared indicating scalene triangle (all sides different: 10, 11, 12)
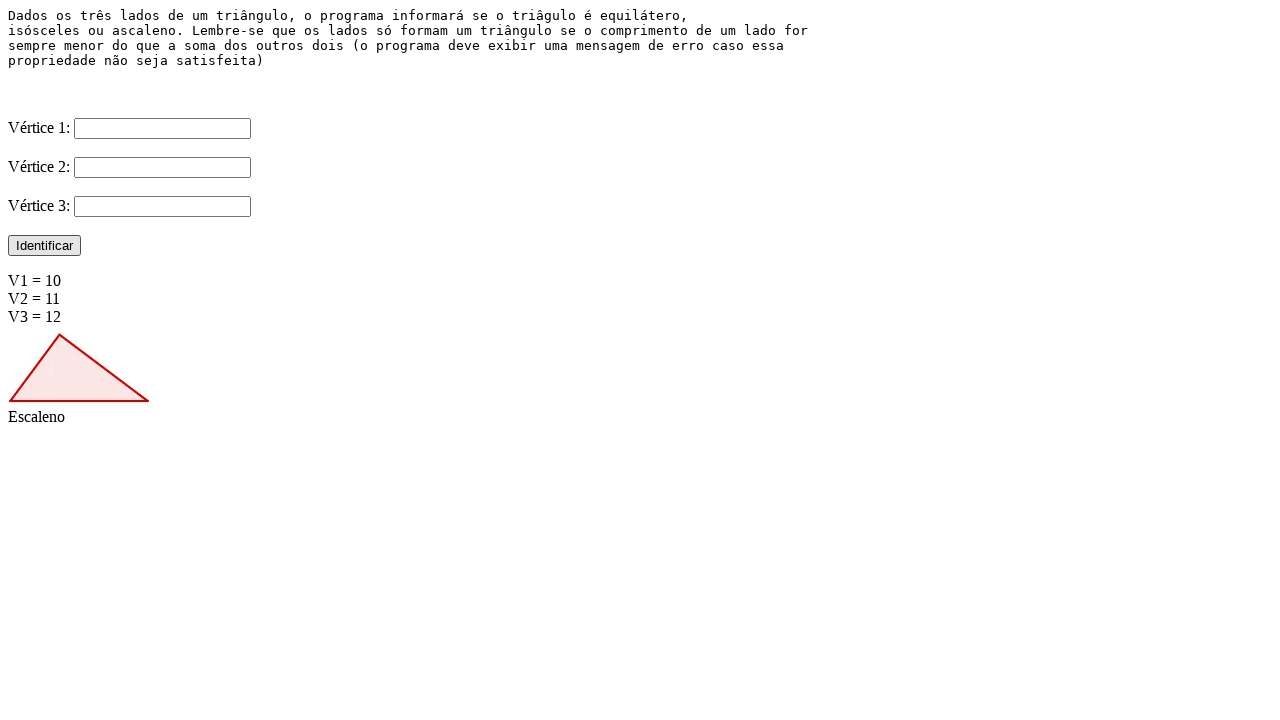

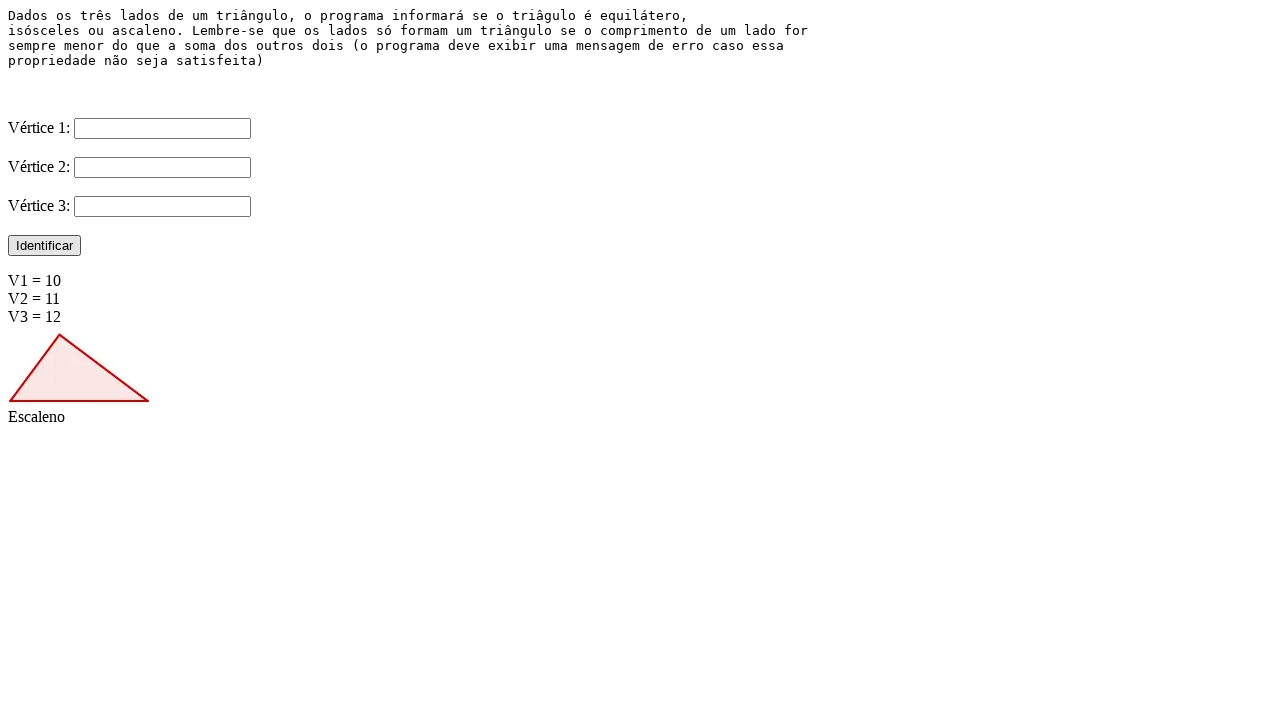